Tests handling of a JavaScript confirm dialog by clicking the confirm button and accepting it, then verifying the result text

Starting URL: https://testautomationpractice.blogspot.com/

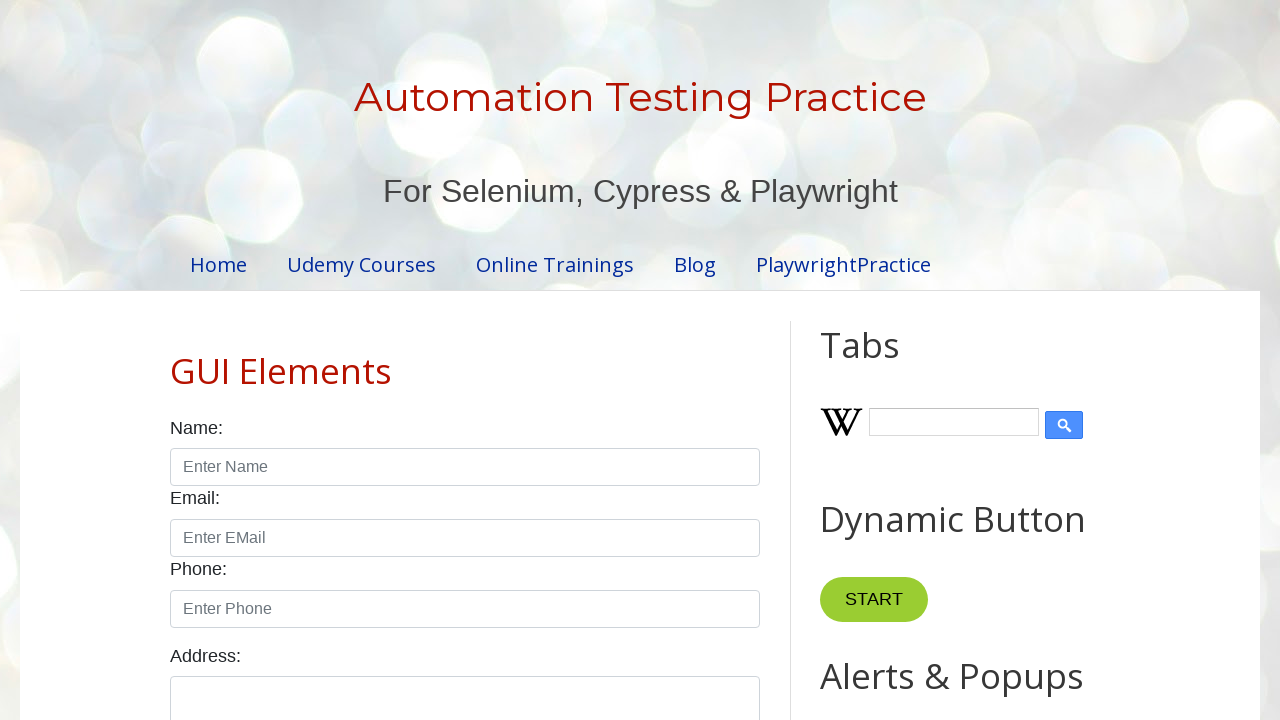

Set up dialog handler to accept confirm dialogs
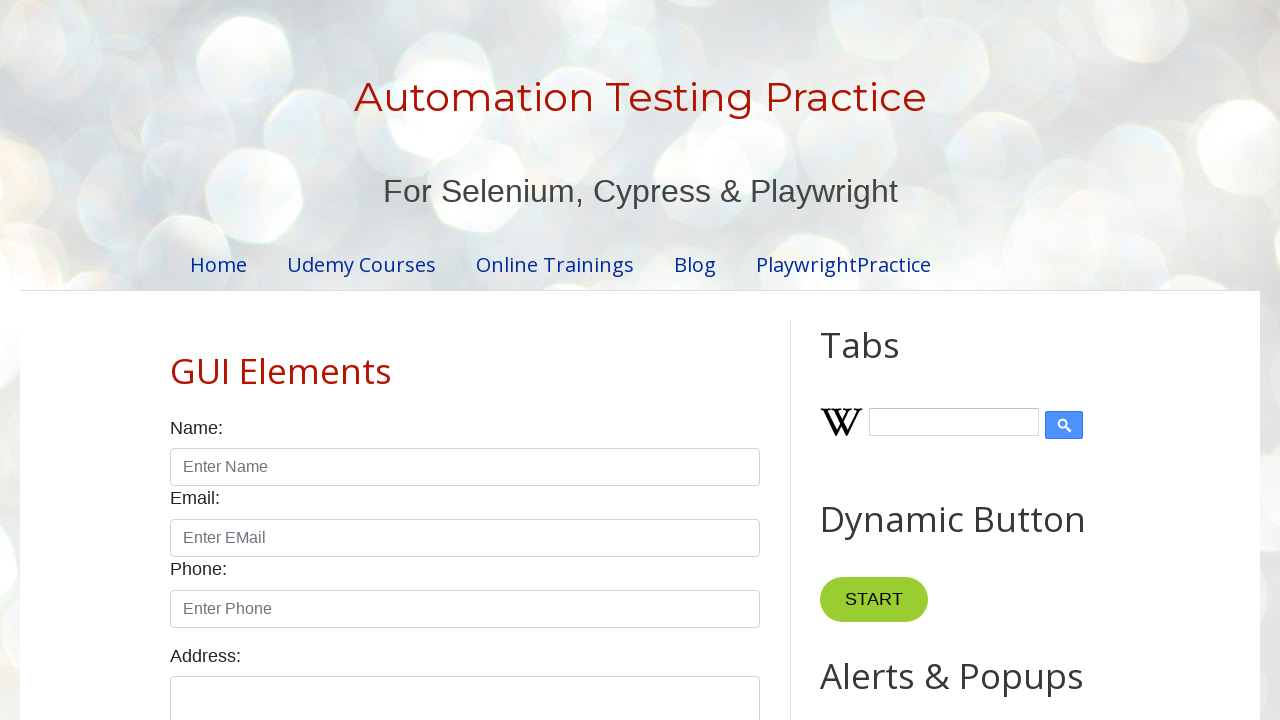

Clicked confirm button to trigger the confirm dialog at (912, 360) on [id="confirmBtn"]
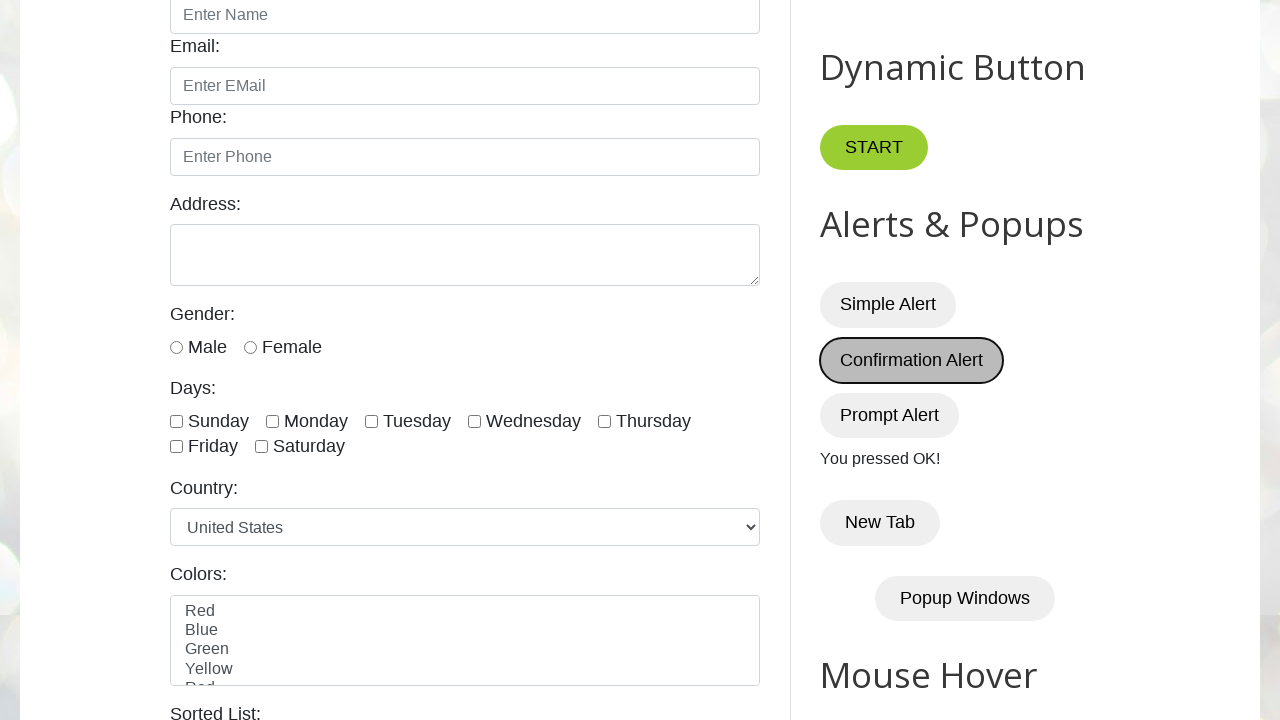

Confirm dialog was accepted and result text appeared
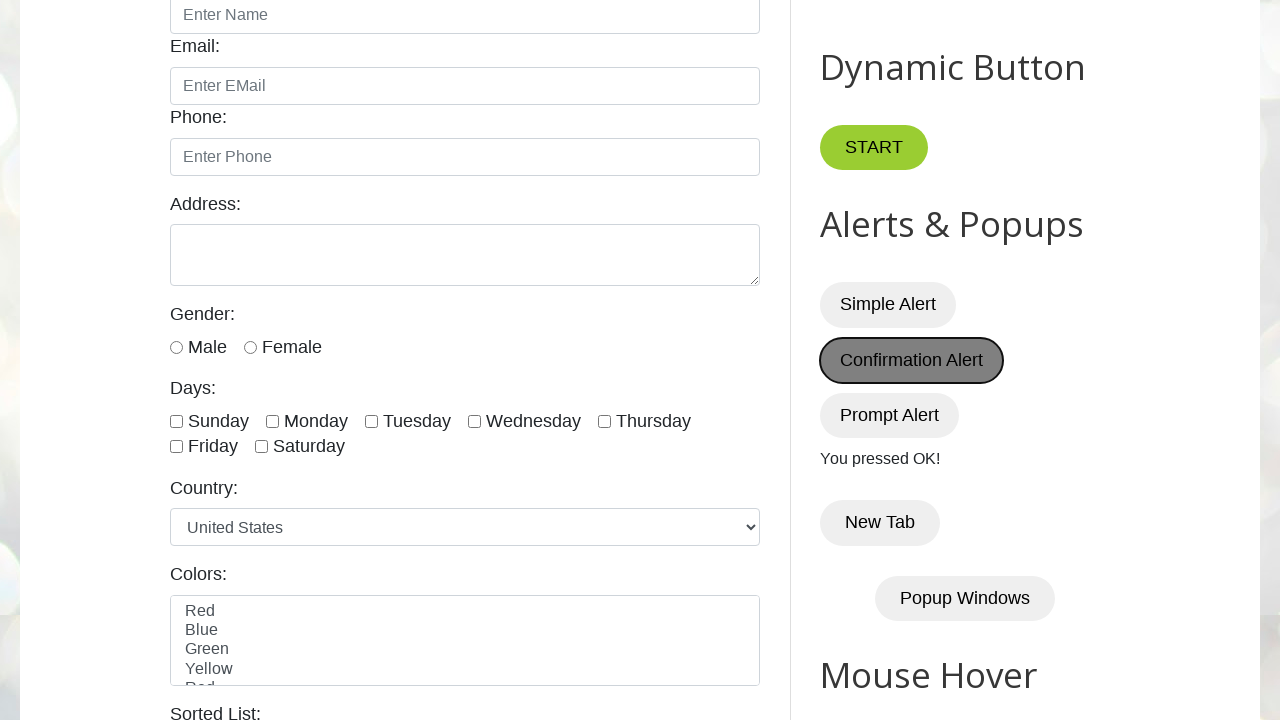

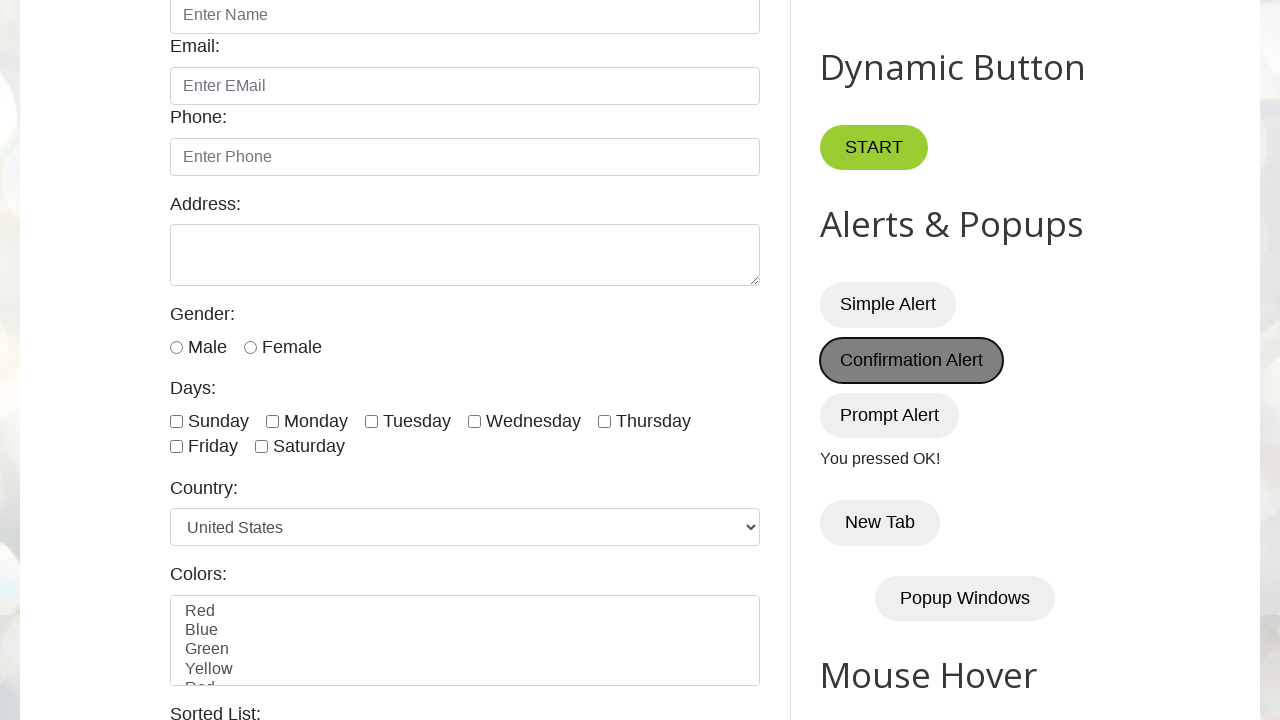